Tests the SJU Writing Center page by verifying page heading, checking list content, clicking a Learn More link, and verifying the destination page content.

Starting URL: https://www.sju.edu/writingcenter

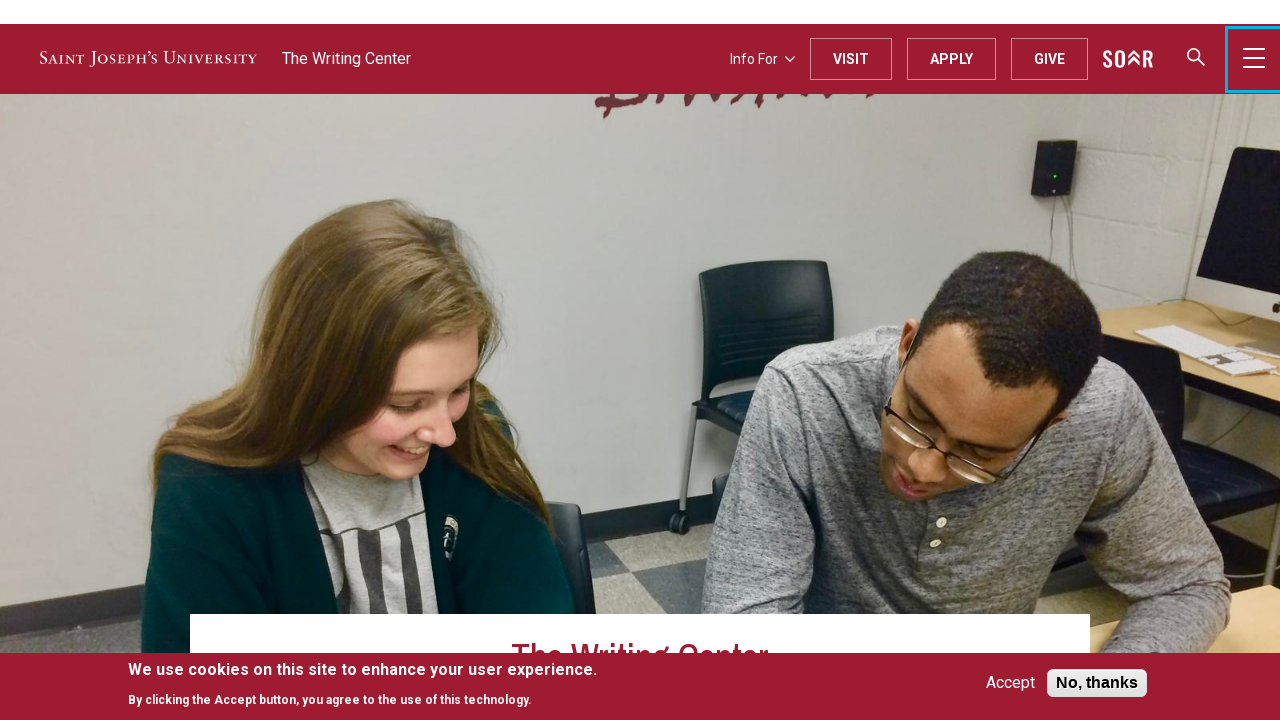

Verified h1 heading contains 'The Writing Center'
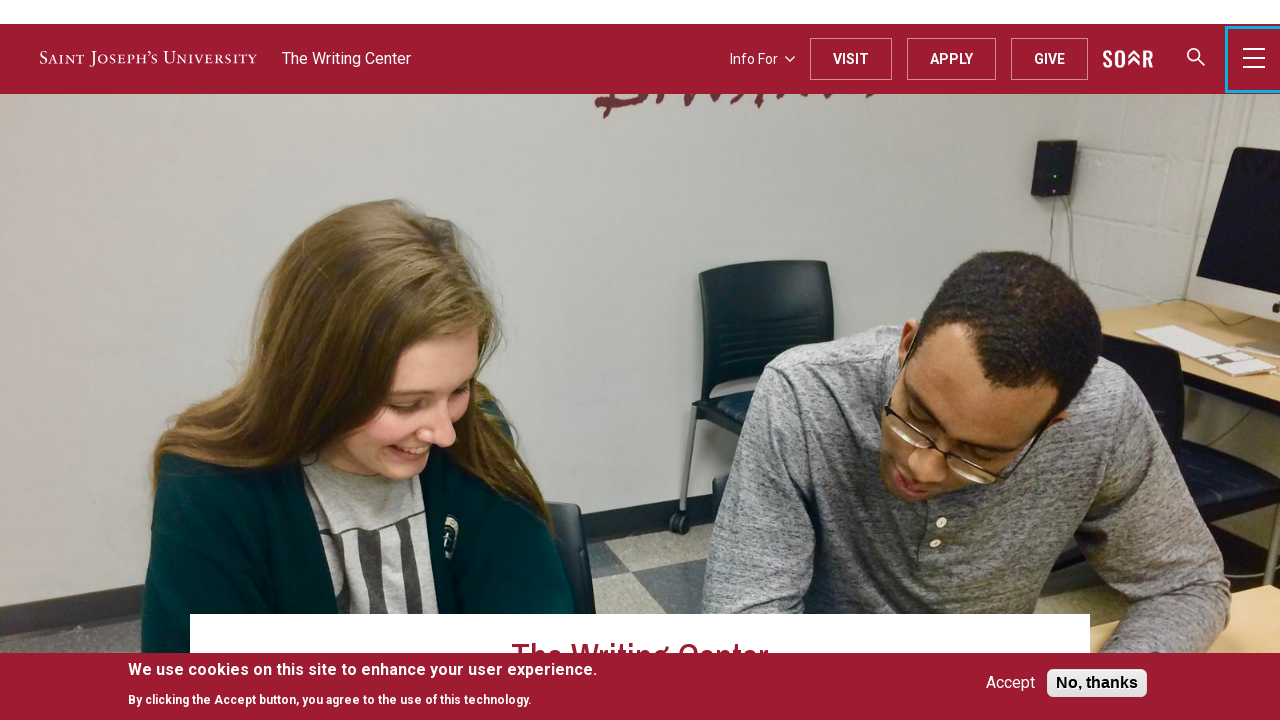

Verified list of links contains 'How Tutorials Work'
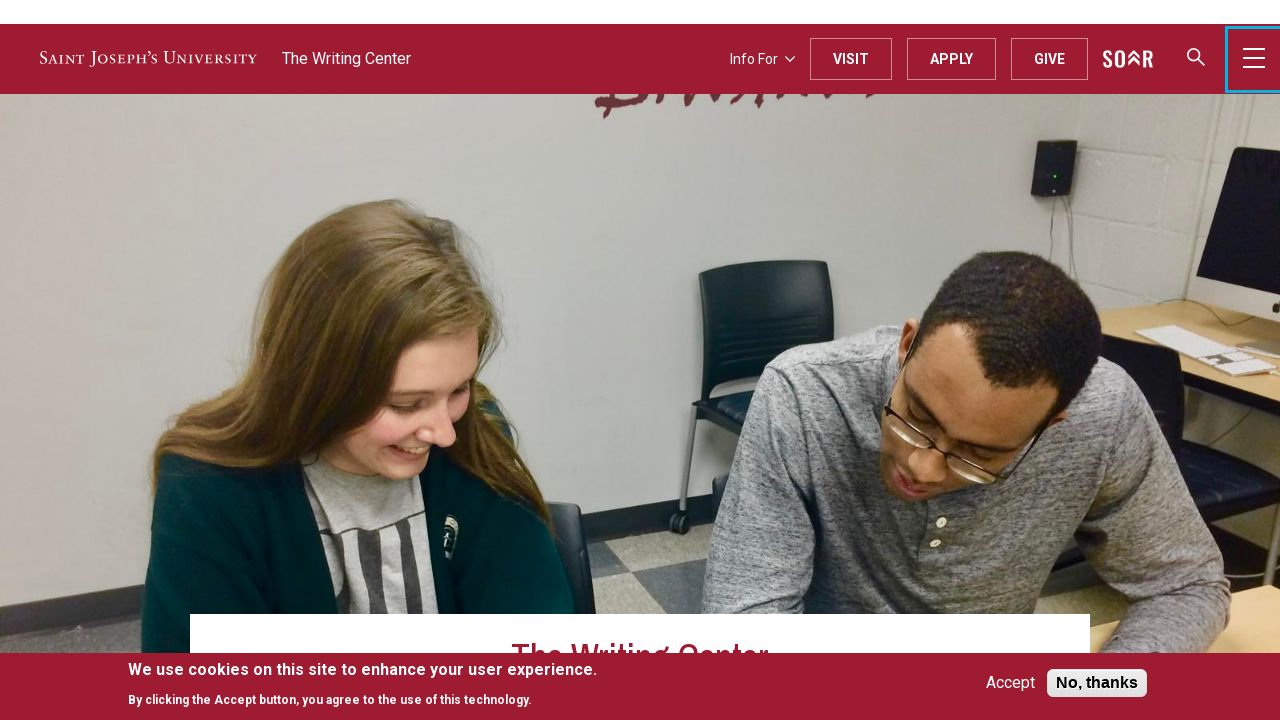

Clicked 'Learn More' link at (525, 360) on internal:role=link[name="Learn More"i]
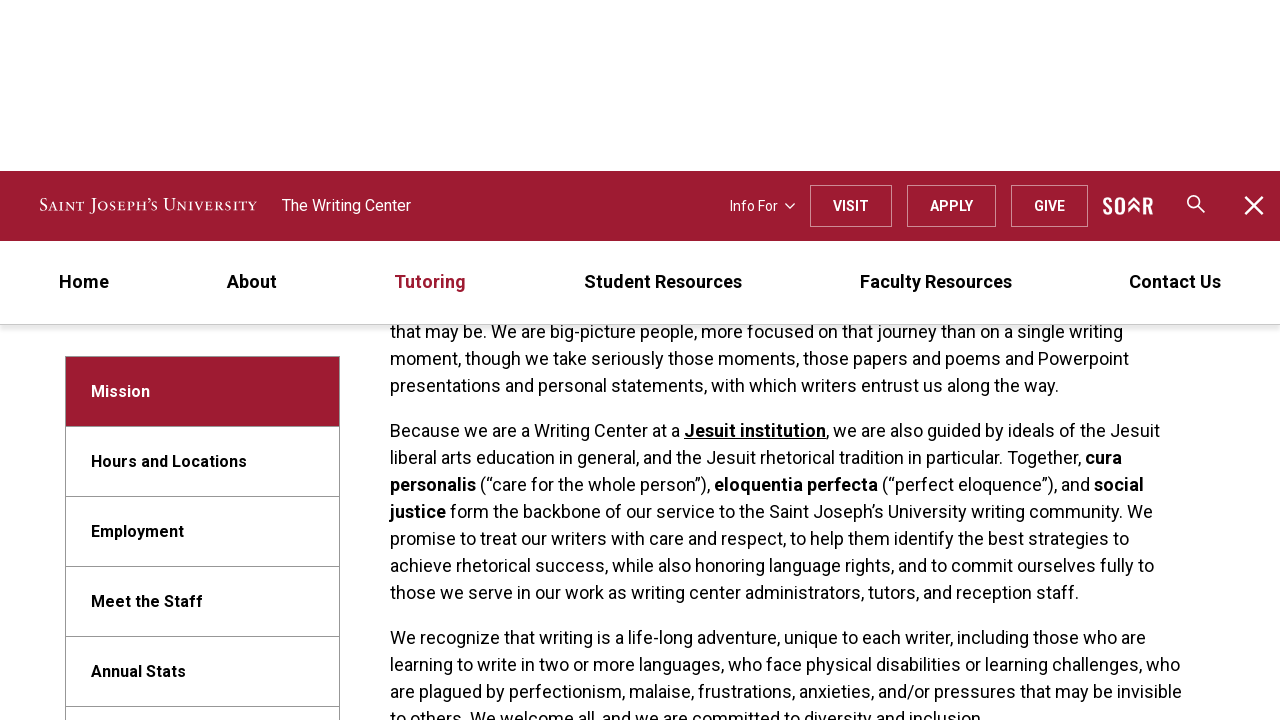

Verified destination page content contains 'Mission'
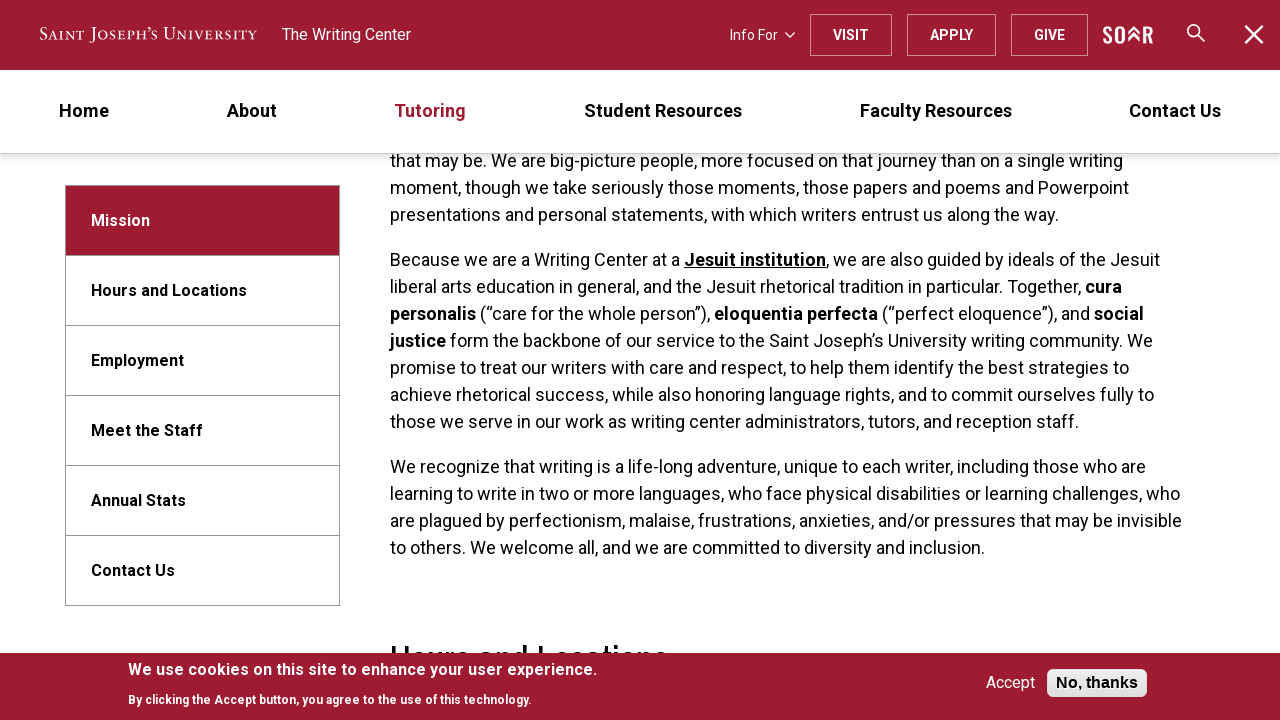

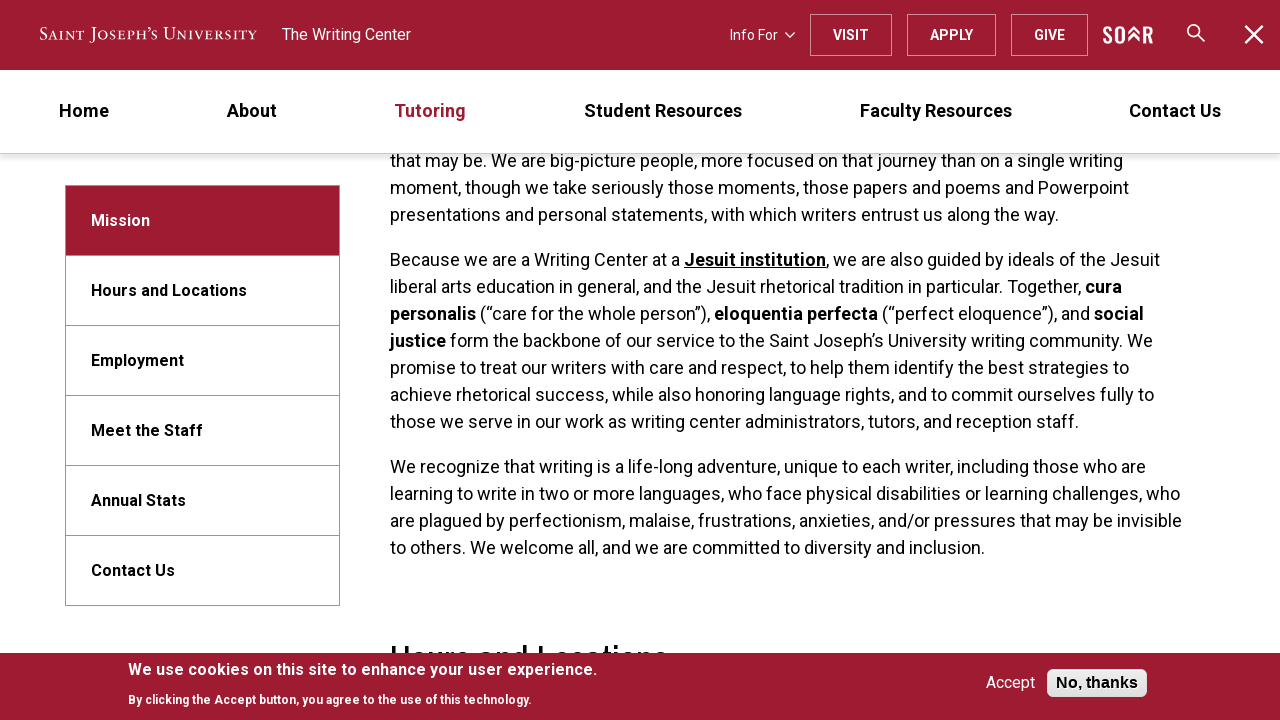